Tests JavaScript alert handling by triggering a JS alert and verifying the alert message is correctly displayed and can be accepted

Starting URL: http://the-internet.herokuapp.com/javascript_alerts

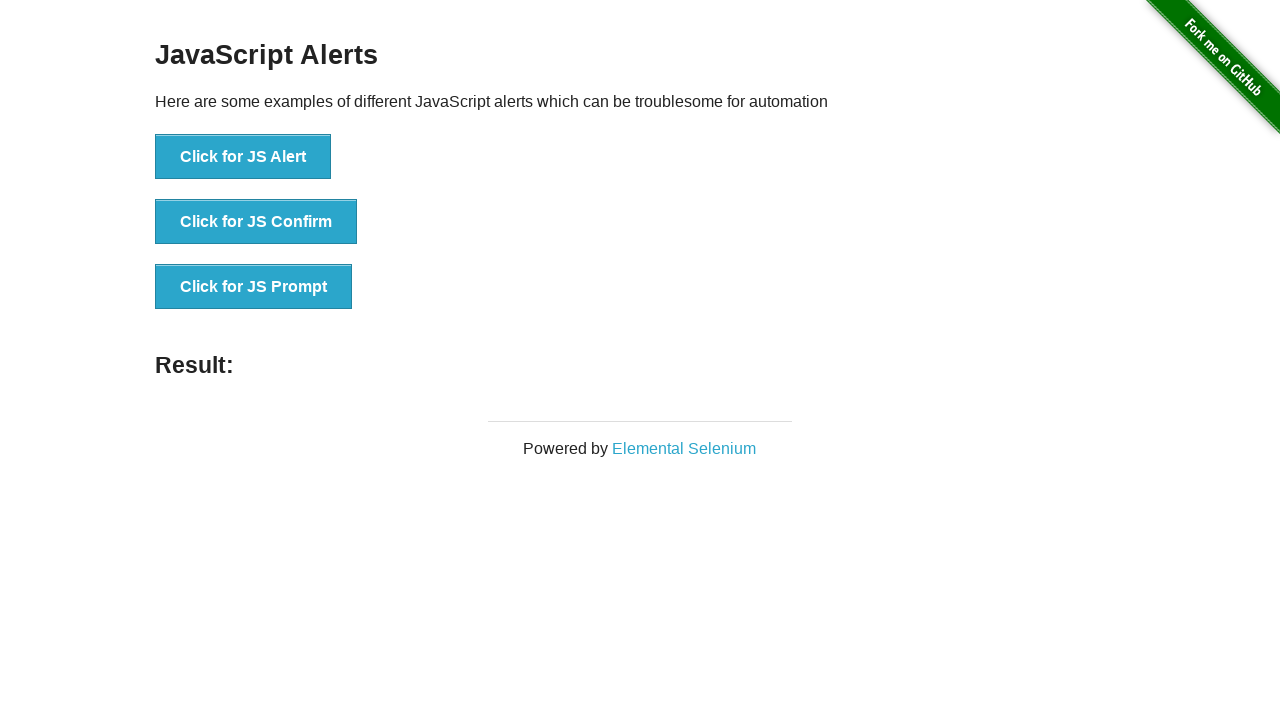

Set up dialog handler to capture and accept alerts
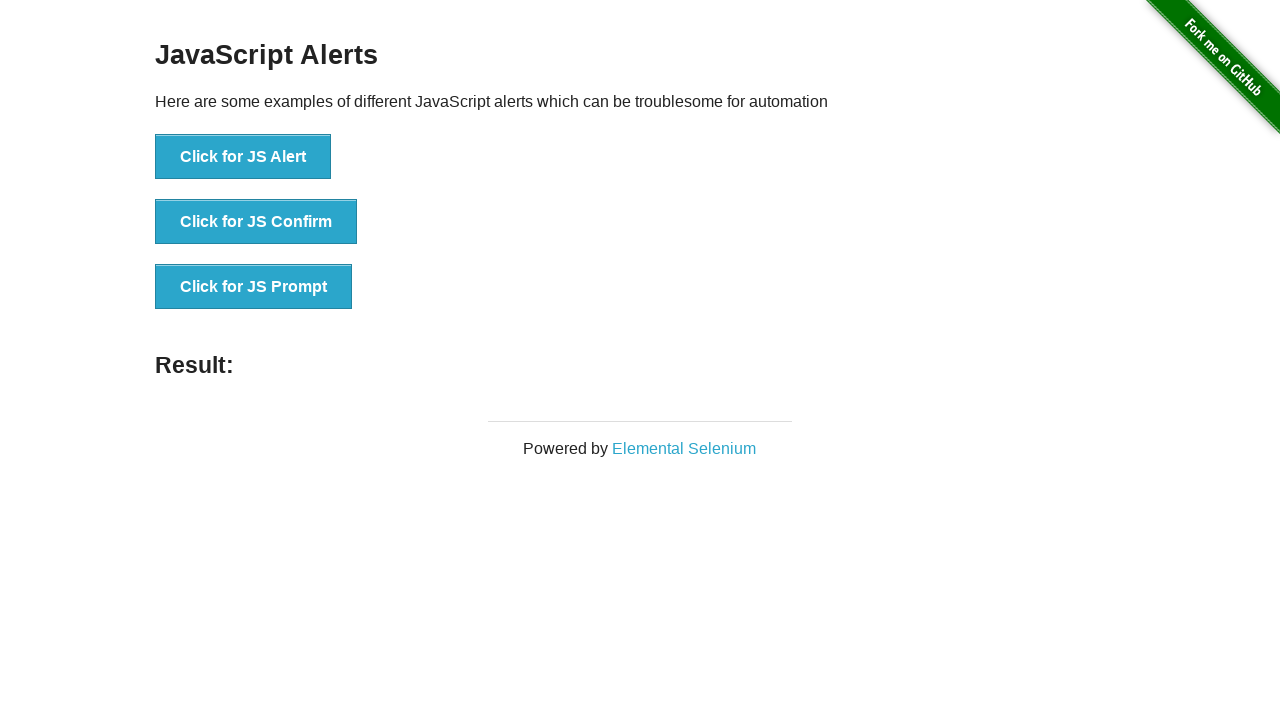

Clicked button to trigger JavaScript alert at (243, 157) on button[onclick='jsAlert()']
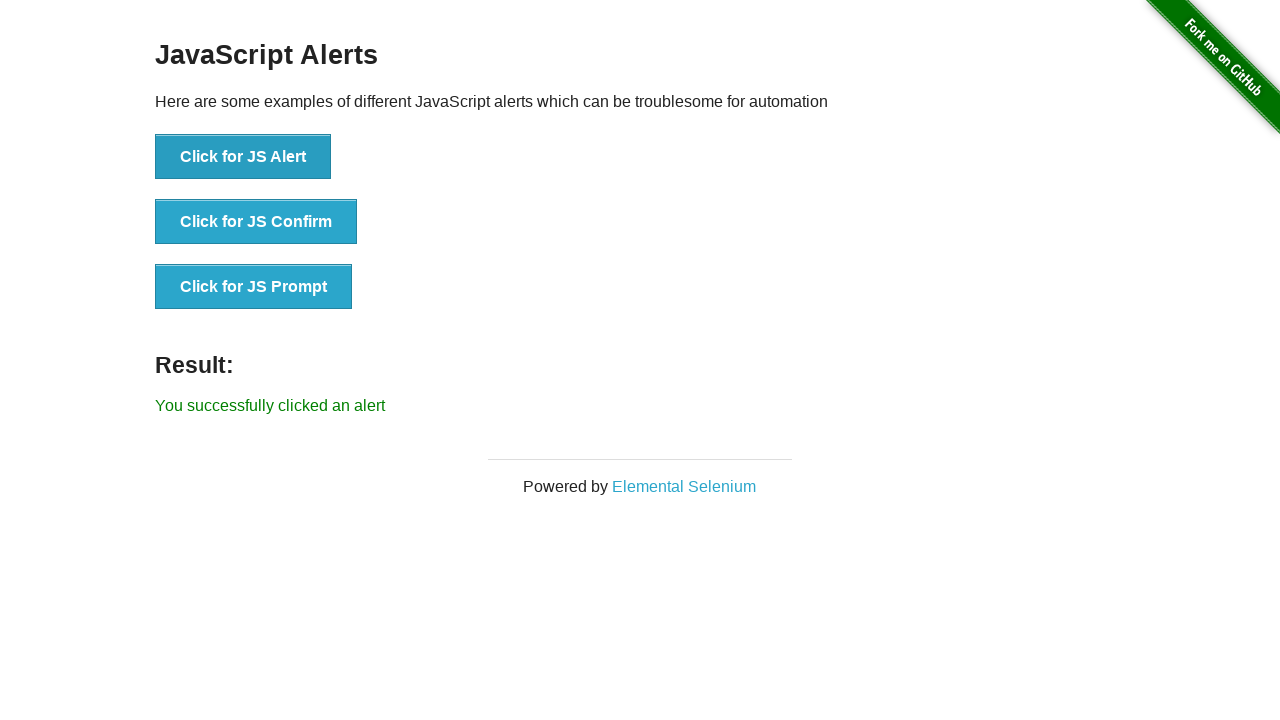

Waited for alert dialog to be processed
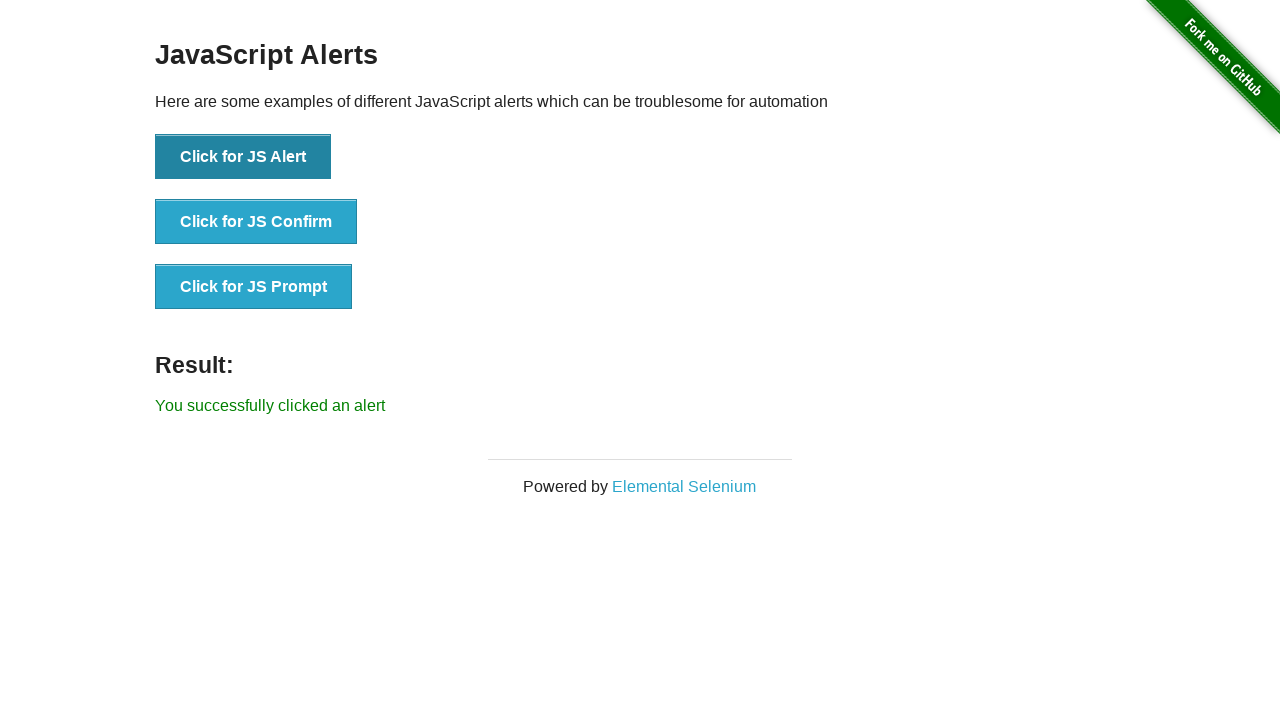

Verified alert message is 'I am a JS Alert'
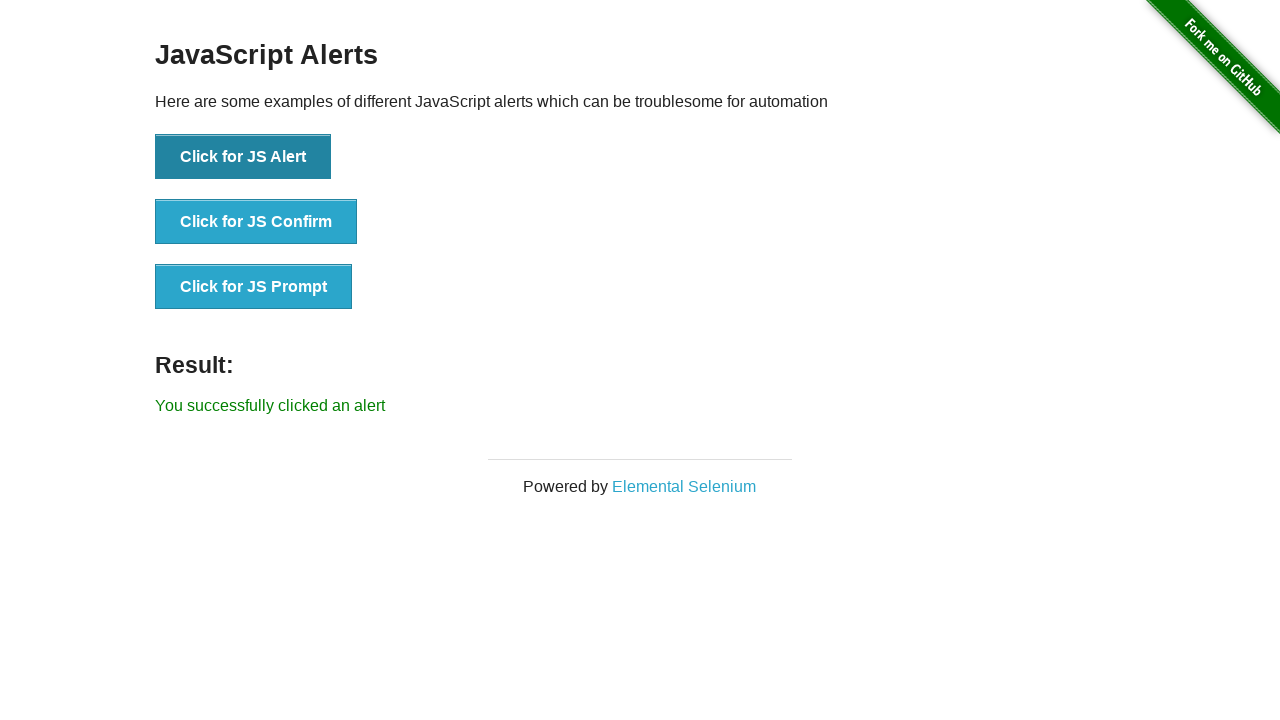

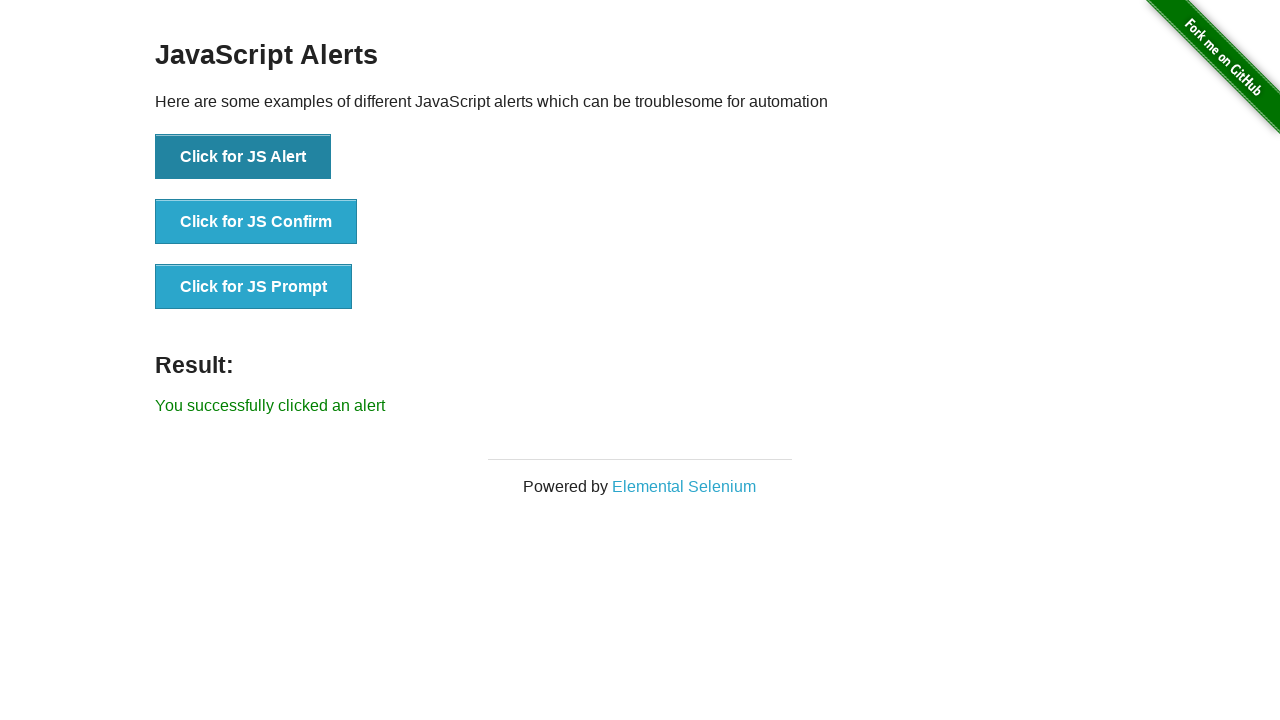